Tests Google Translate by entering English text and waiting for the Vietnamese translation to appear

Starting URL: https://translate.google.com/?hl=vi&sl=en&tl=vi&op=translate

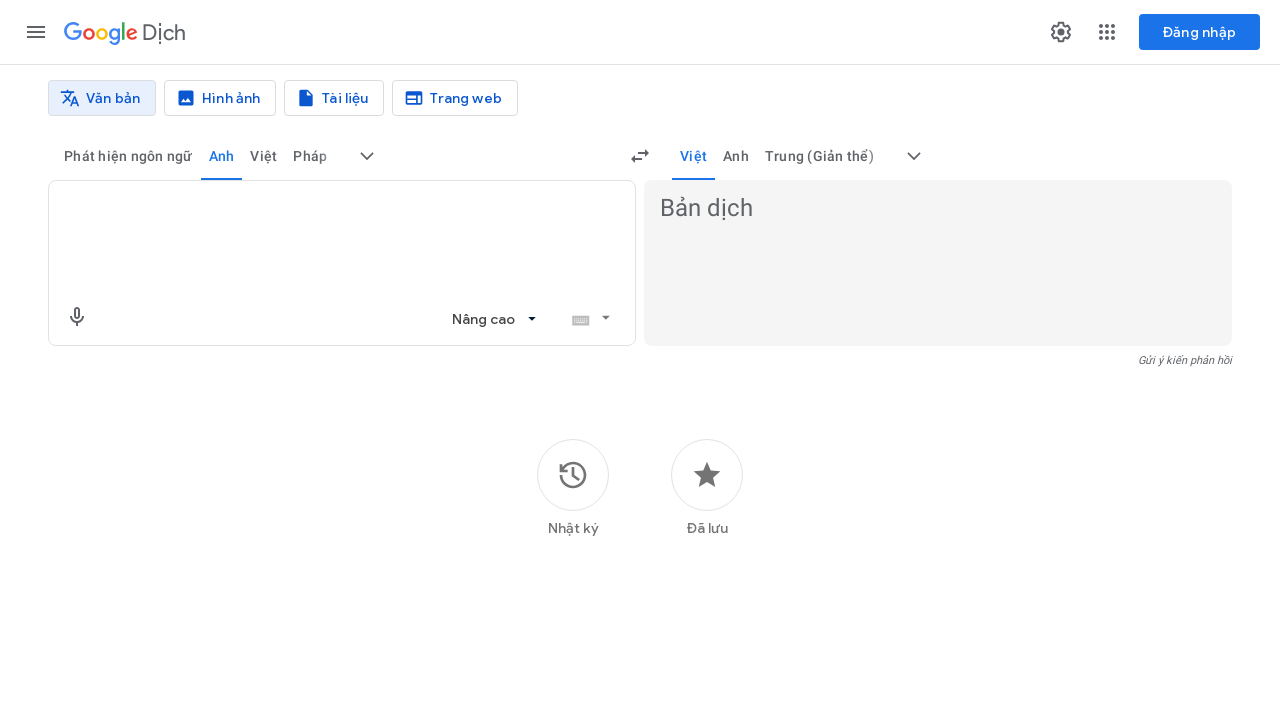

Source text input area loaded
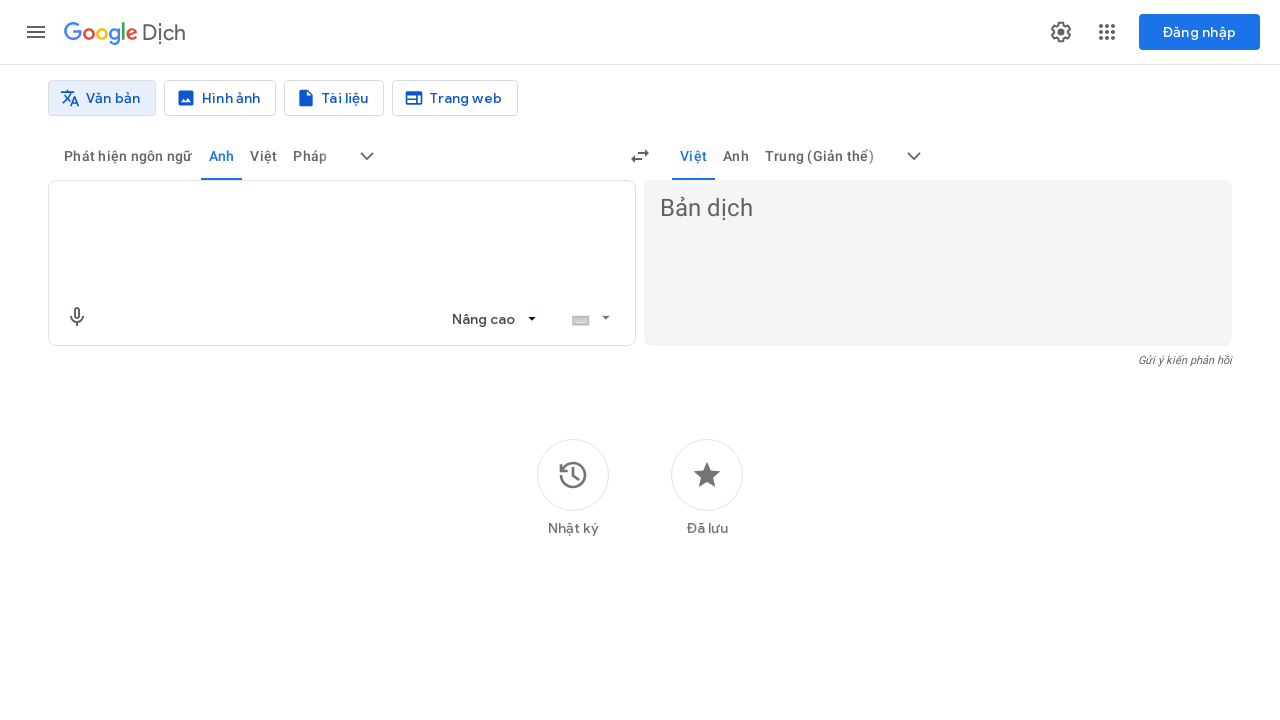

Entered English text to translate in source field on textarea[aria-label='Văn bản nguồn']
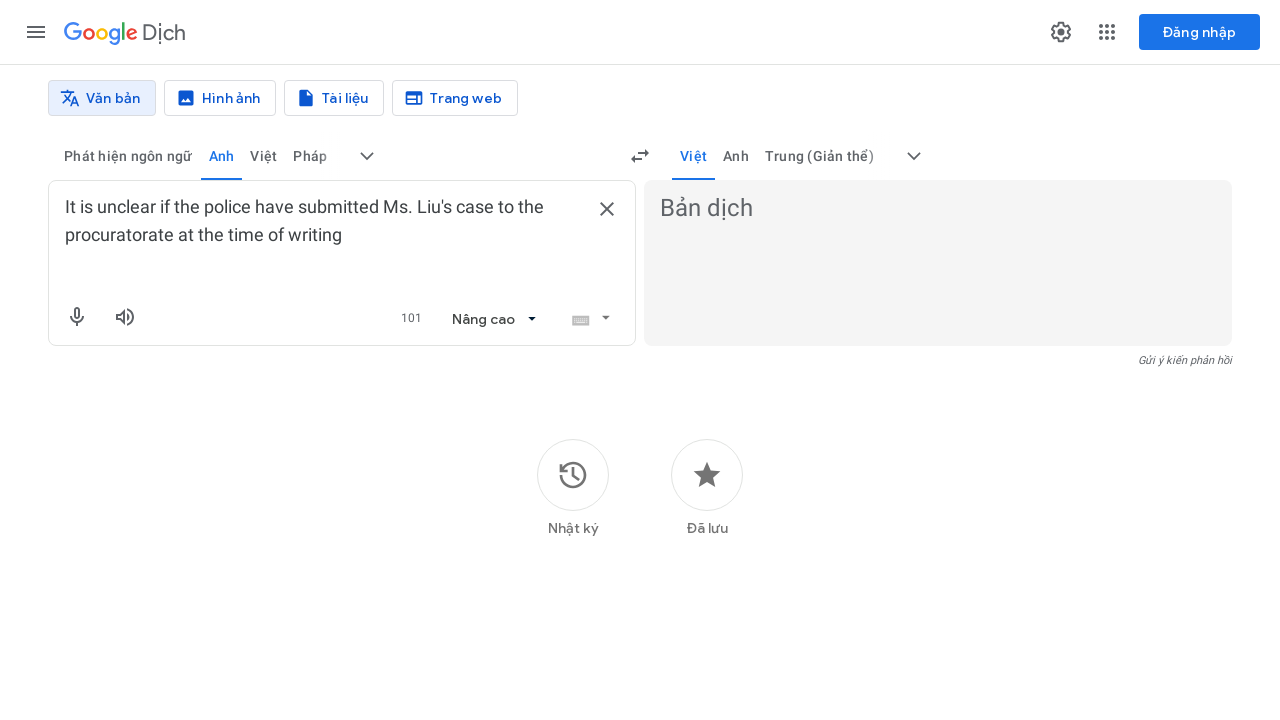

Vietnamese translation appeared
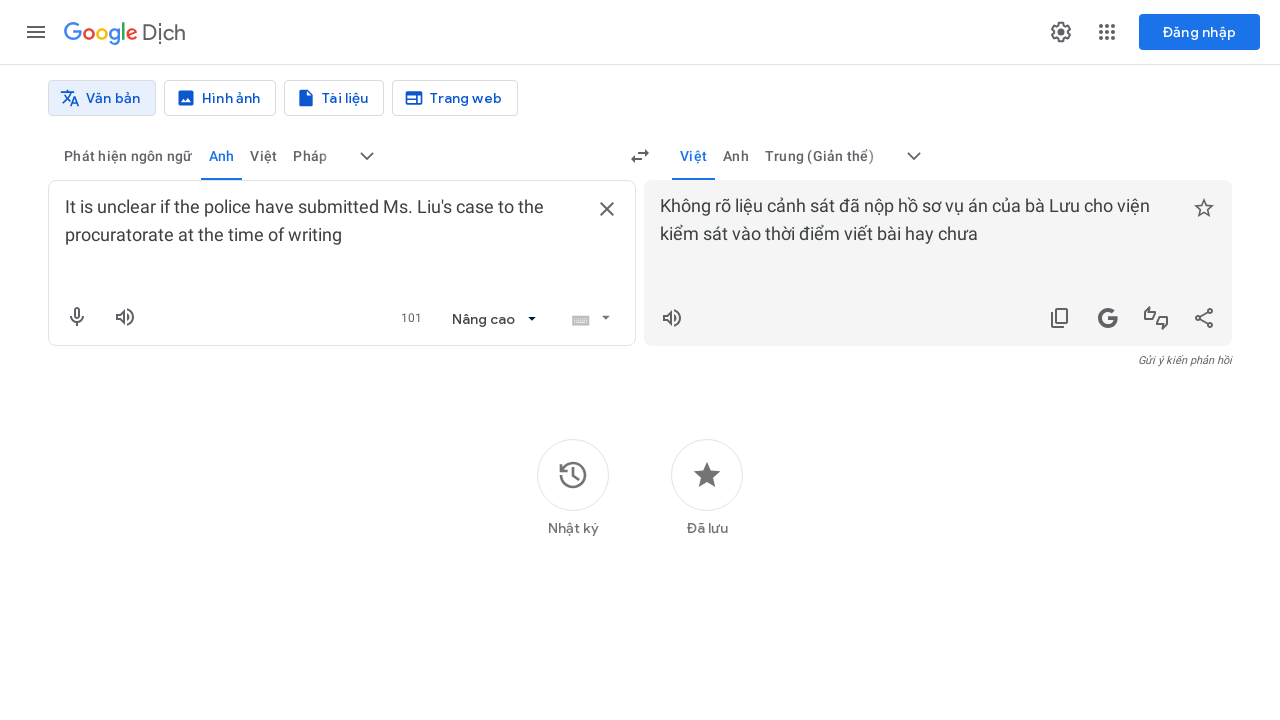

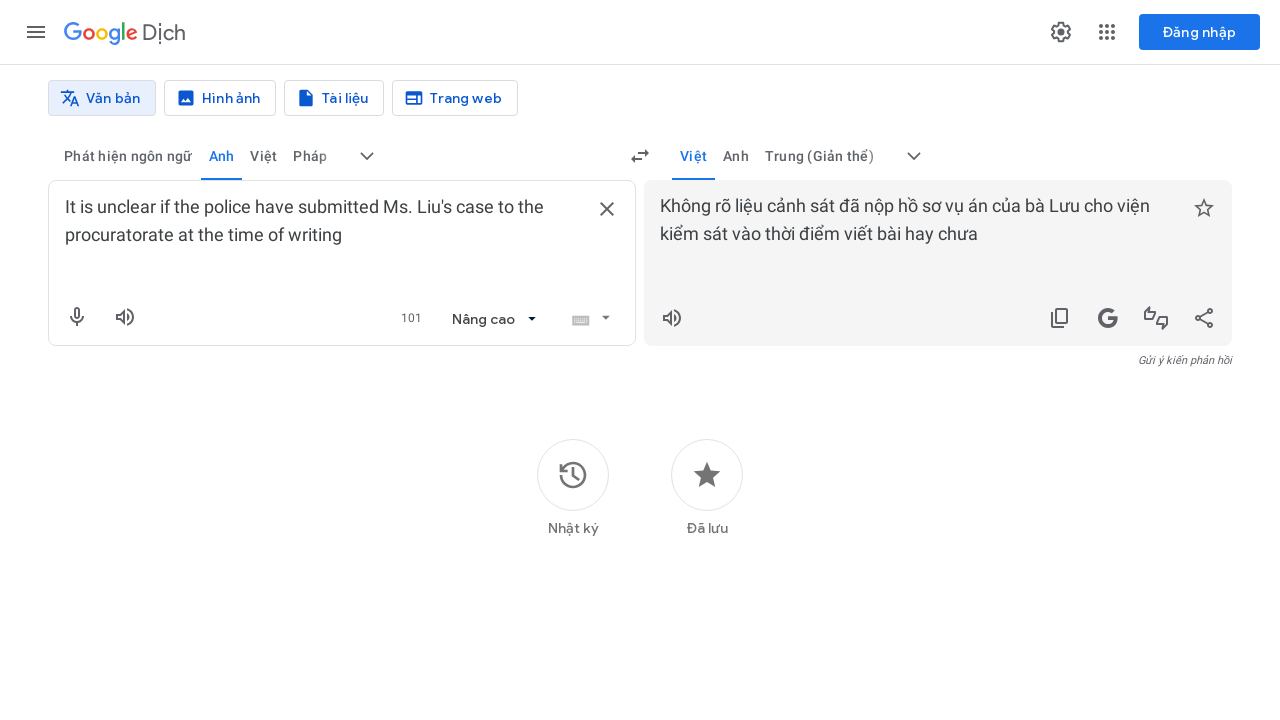